Tests mouse actions by hovering over and right-clicking the "Get started" button on the Playwright homepage

Starting URL: https://playwright.dev/

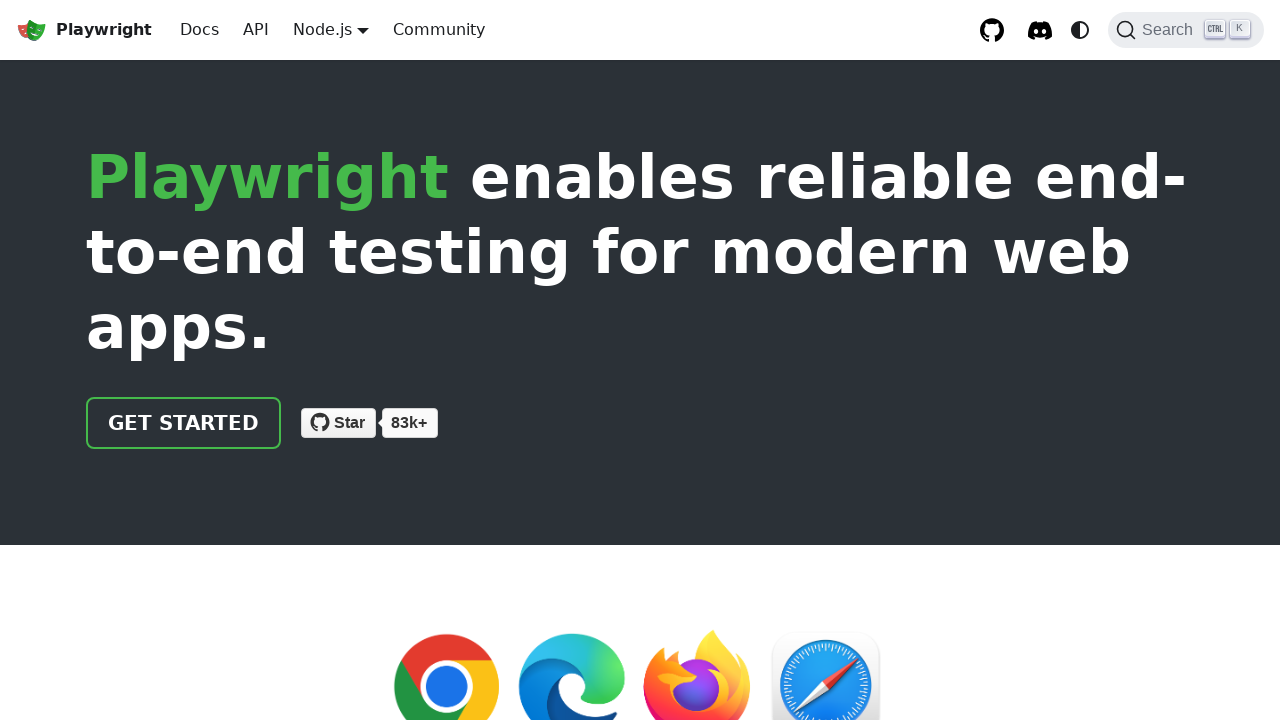

Located the 'Get started' button on the Playwright homepage
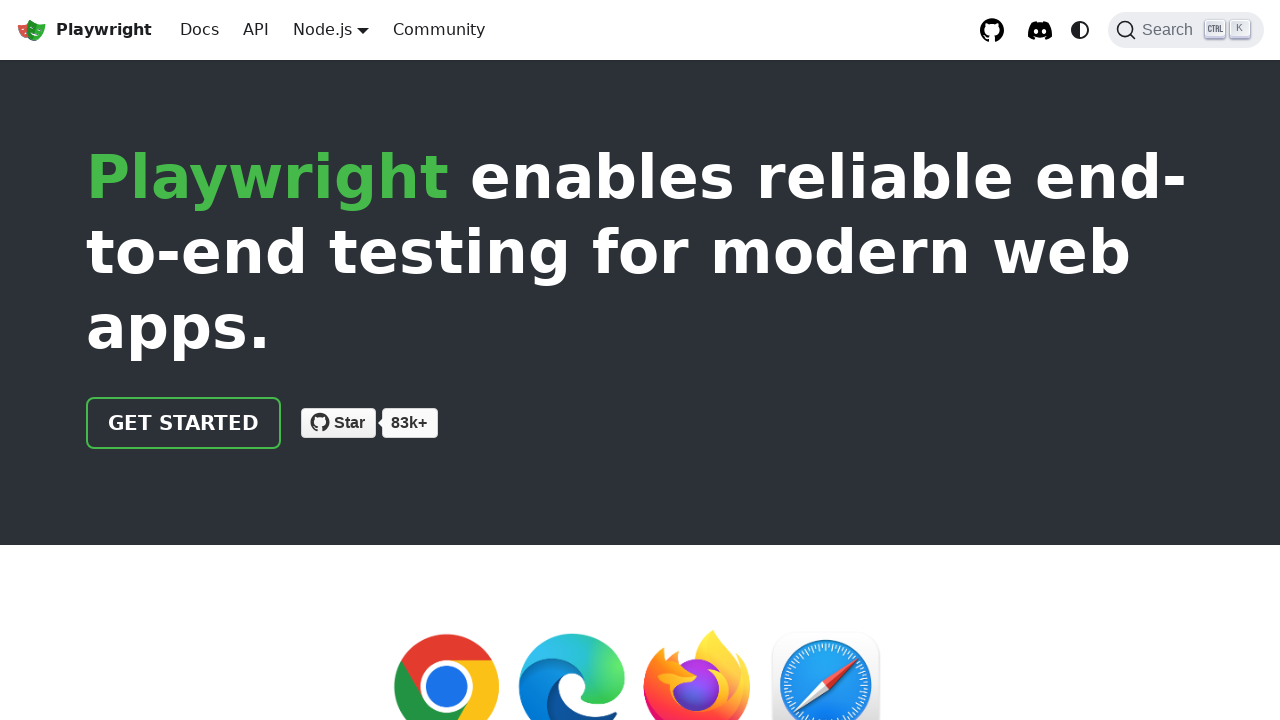

Hovered over the 'Get started' button at (184, 423) on internal:text="Get started"i
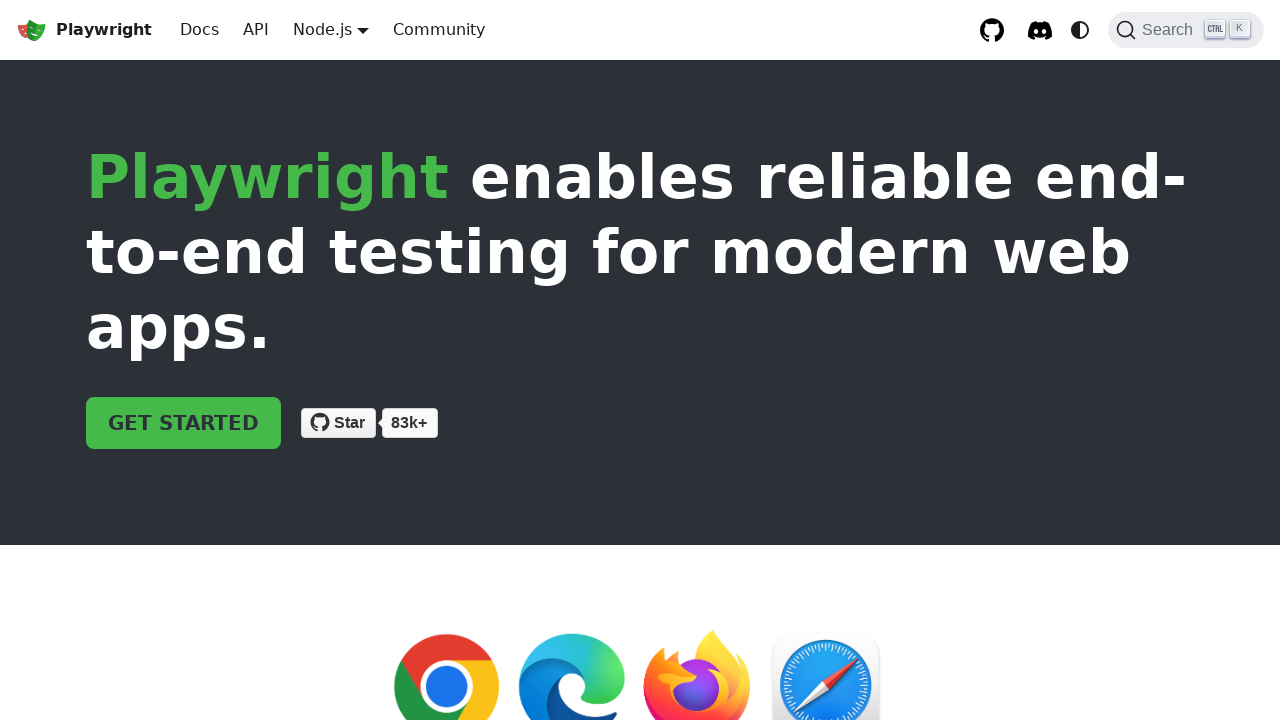

Right-clicked the 'Get started' button at (184, 423) on internal:text="Get started"i
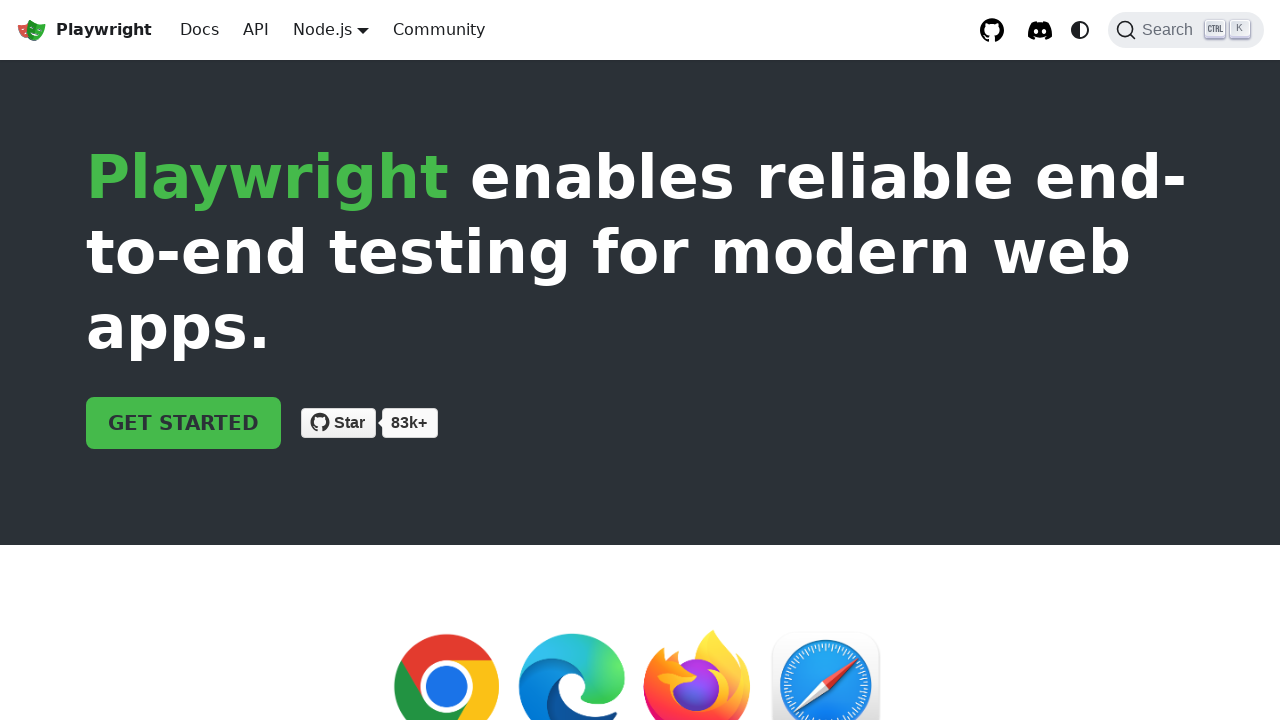

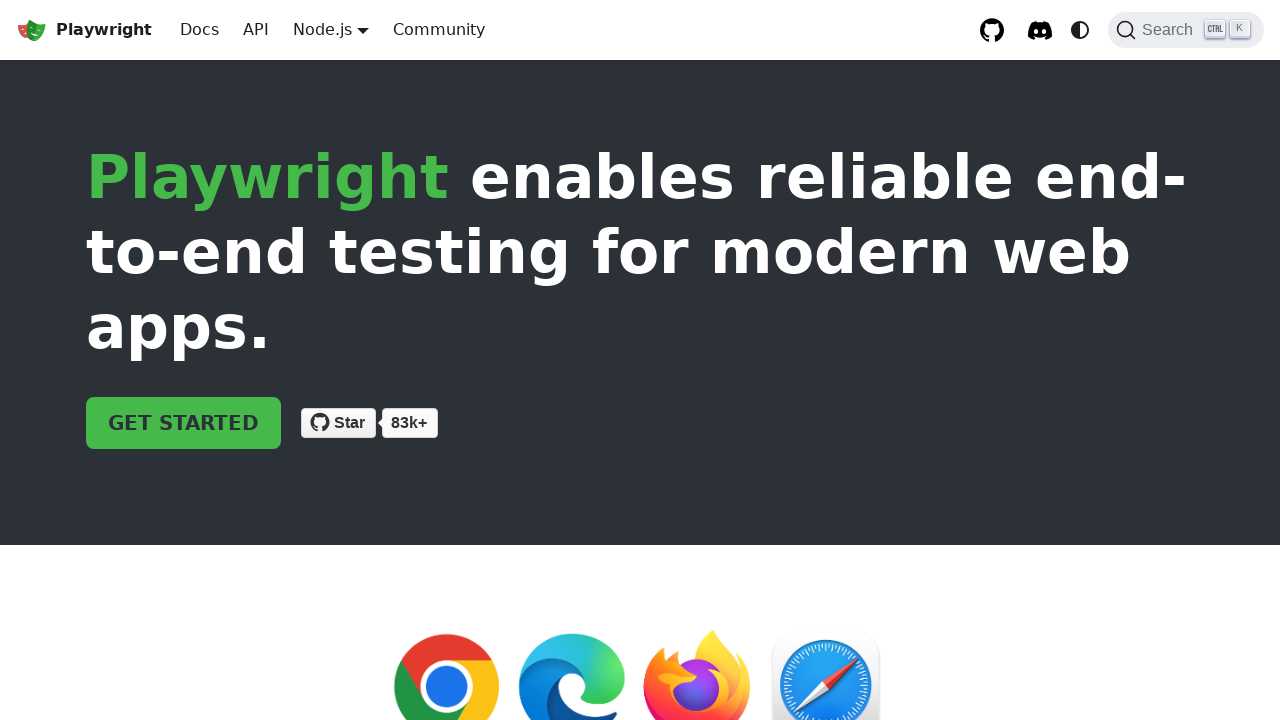